Tests table sorting on the second table (with helpful class attributes) by clicking the Due column header and verifying ascending sort

Starting URL: http://the-internet.herokuapp.com/tables

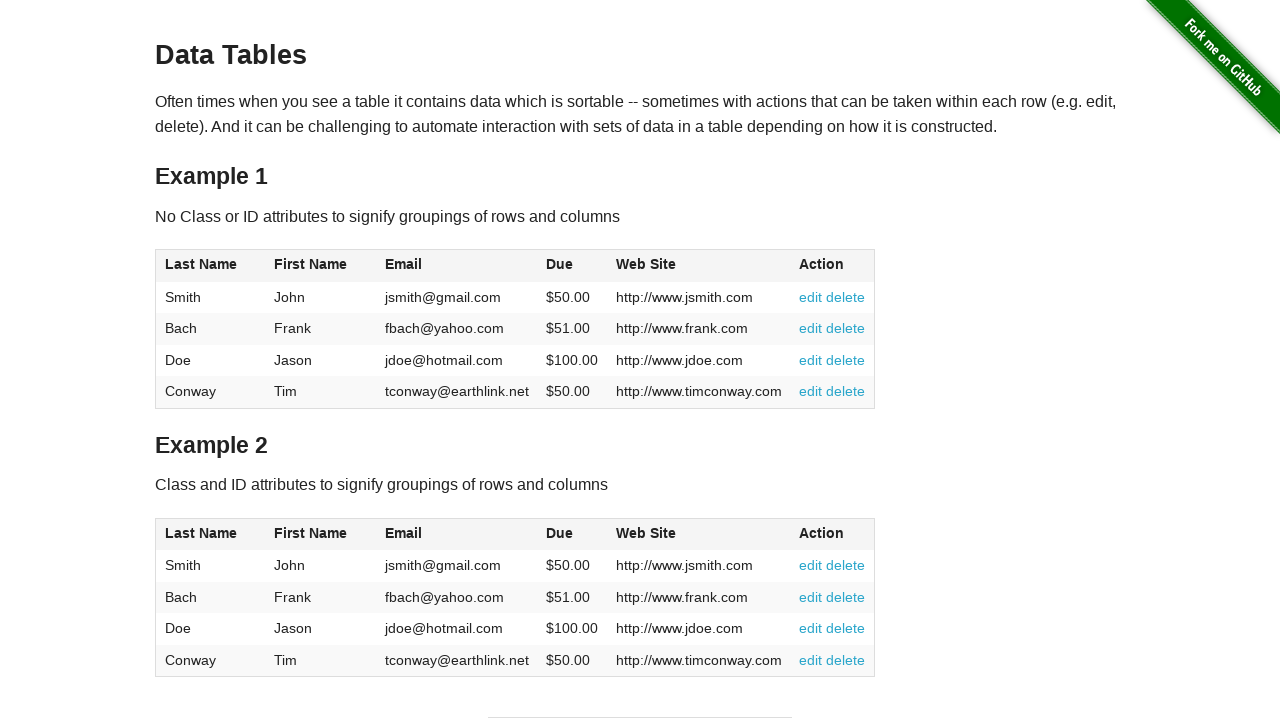

Clicked the Due column header on table2 to sort at (560, 533) on #table2 thead .dues
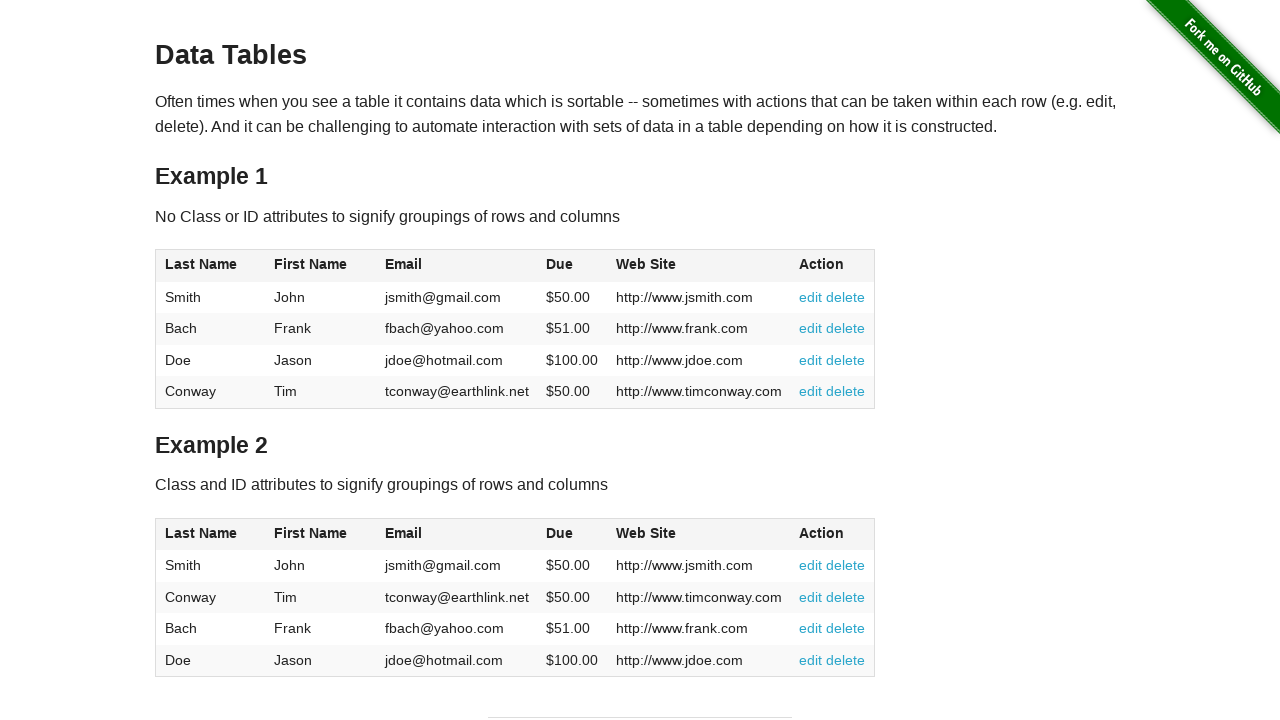

Waited for table2 to be sorted and Due column to load
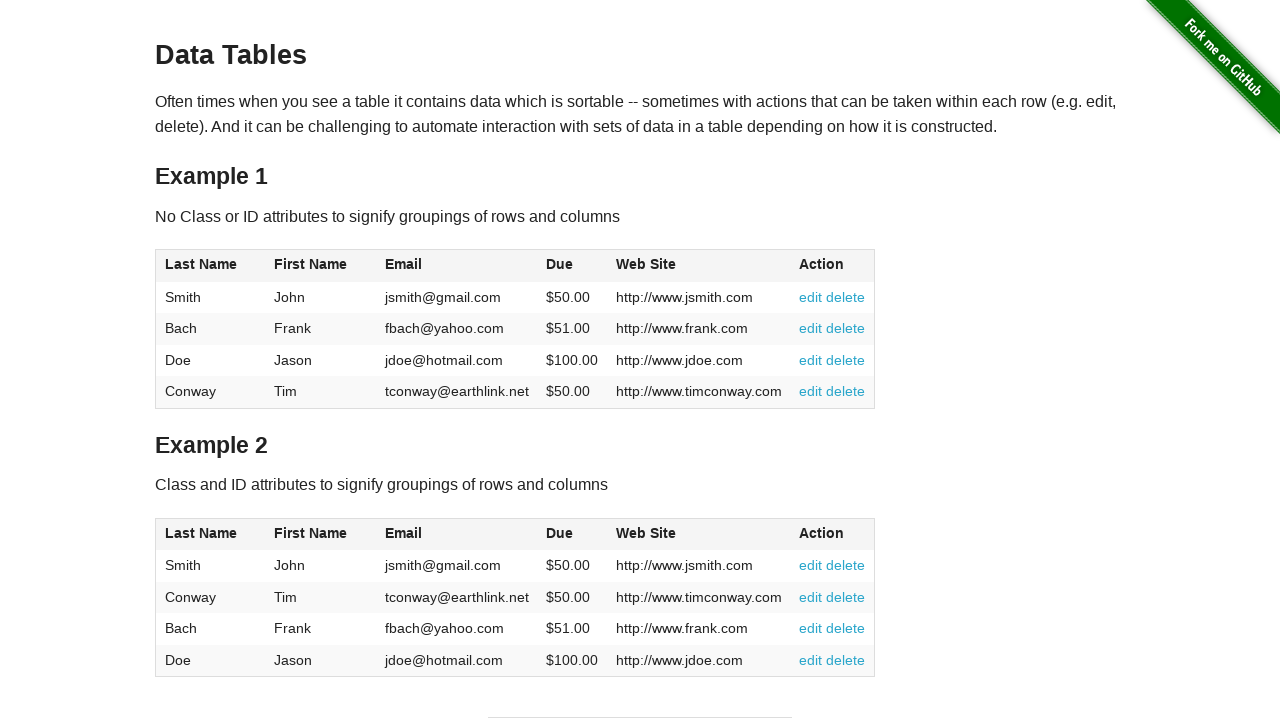

Retrieved all Due column values from table2
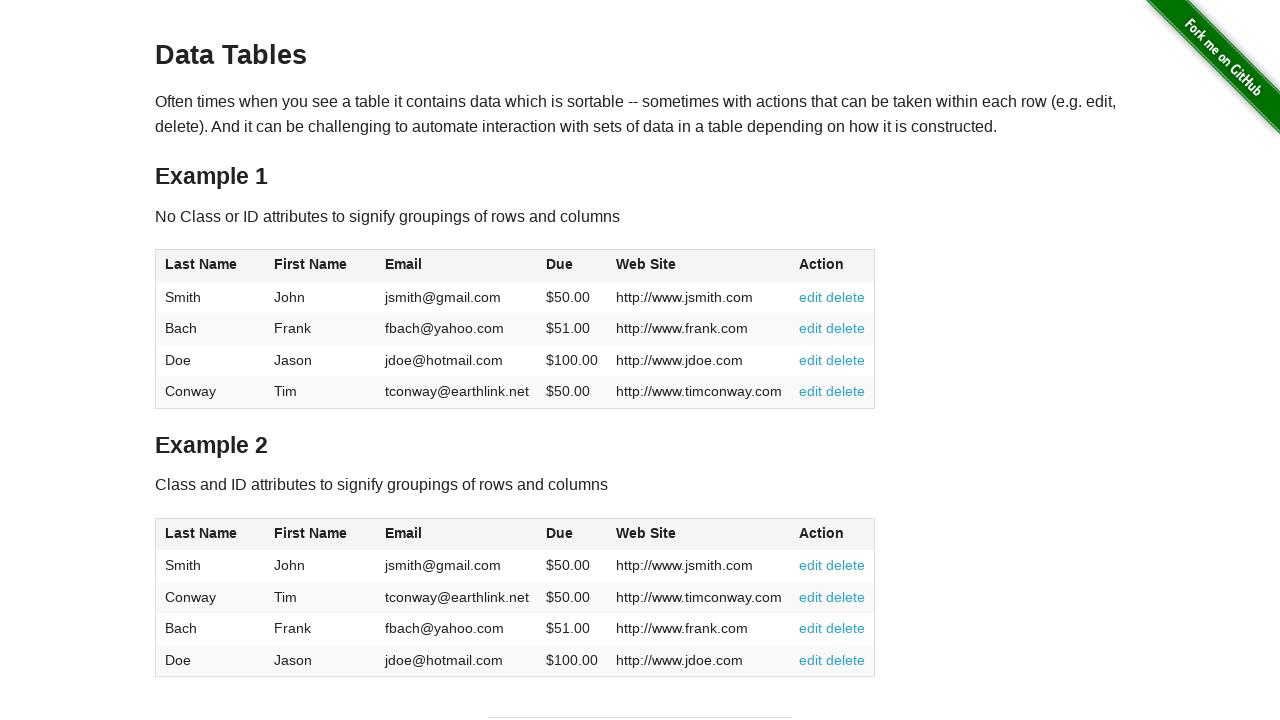

Formatted Due values by removing dollar signs and converting to float
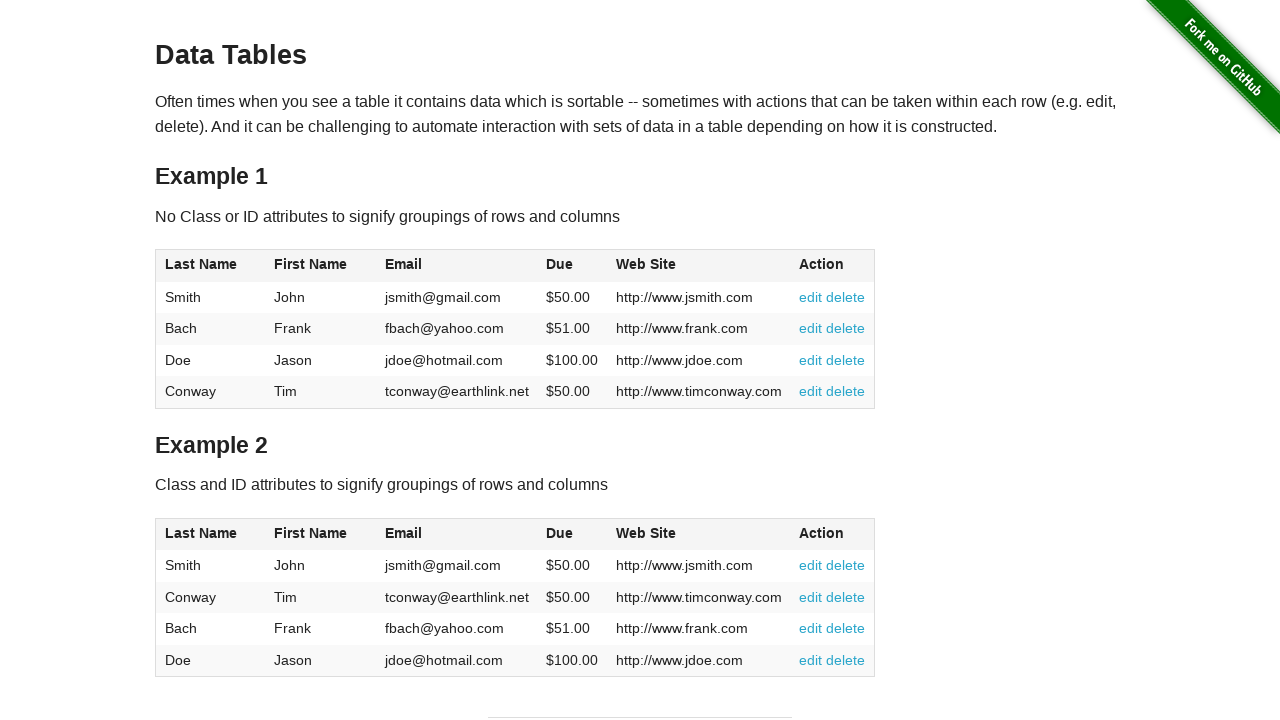

Verified that Due column is sorted in ascending order
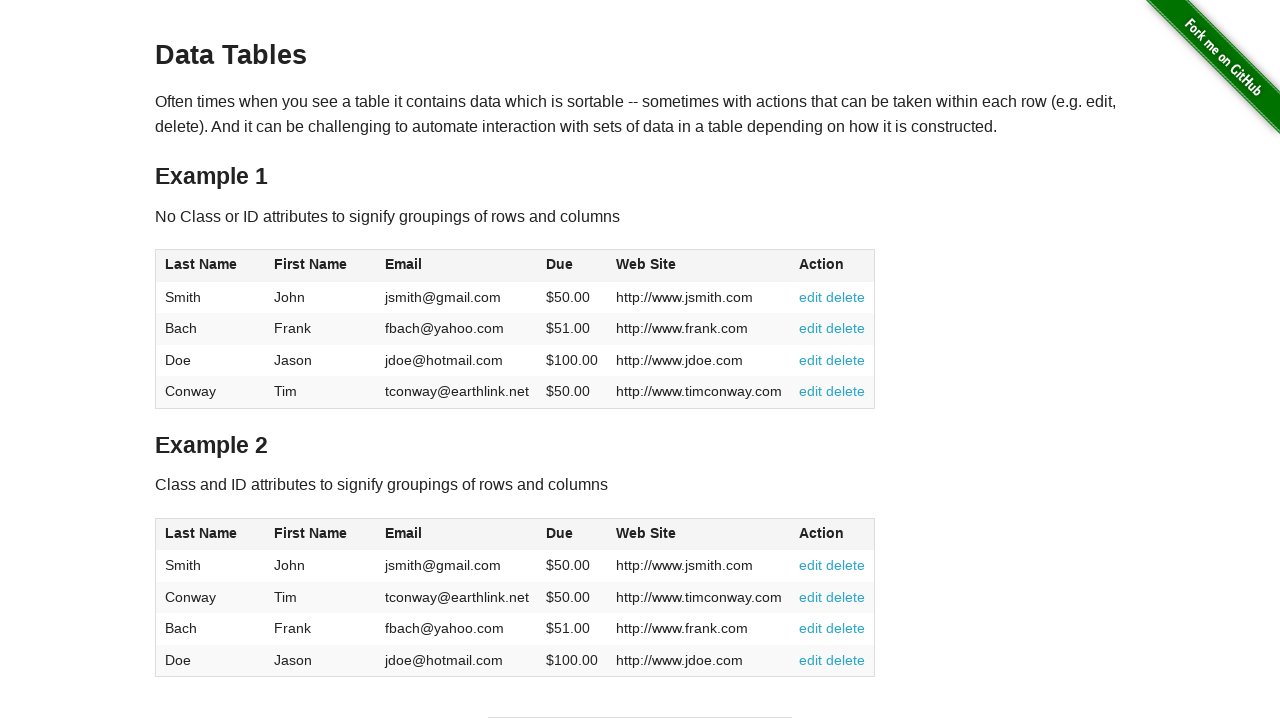

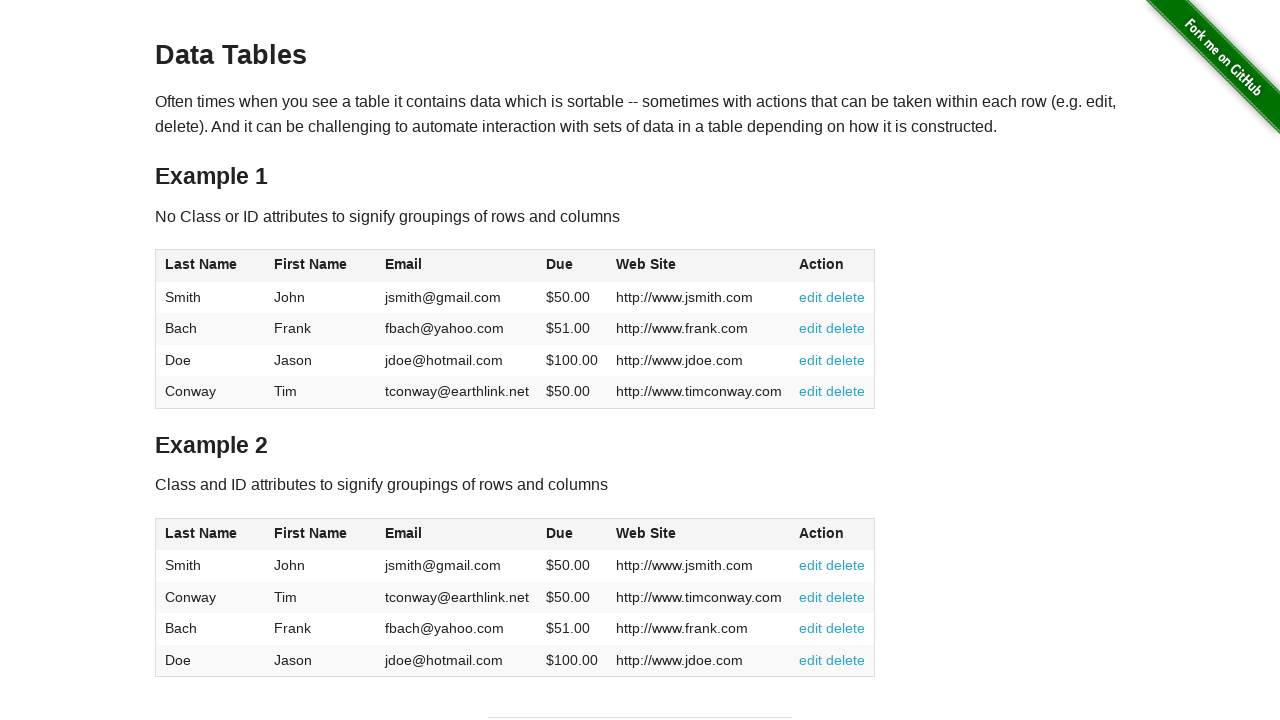